Tests browser confirm alert dialog by clicking a button to trigger the alert, dismissing it, and verifying the dismiss action was successful

Starting URL: https://www.leafground.com/alert.xhtml

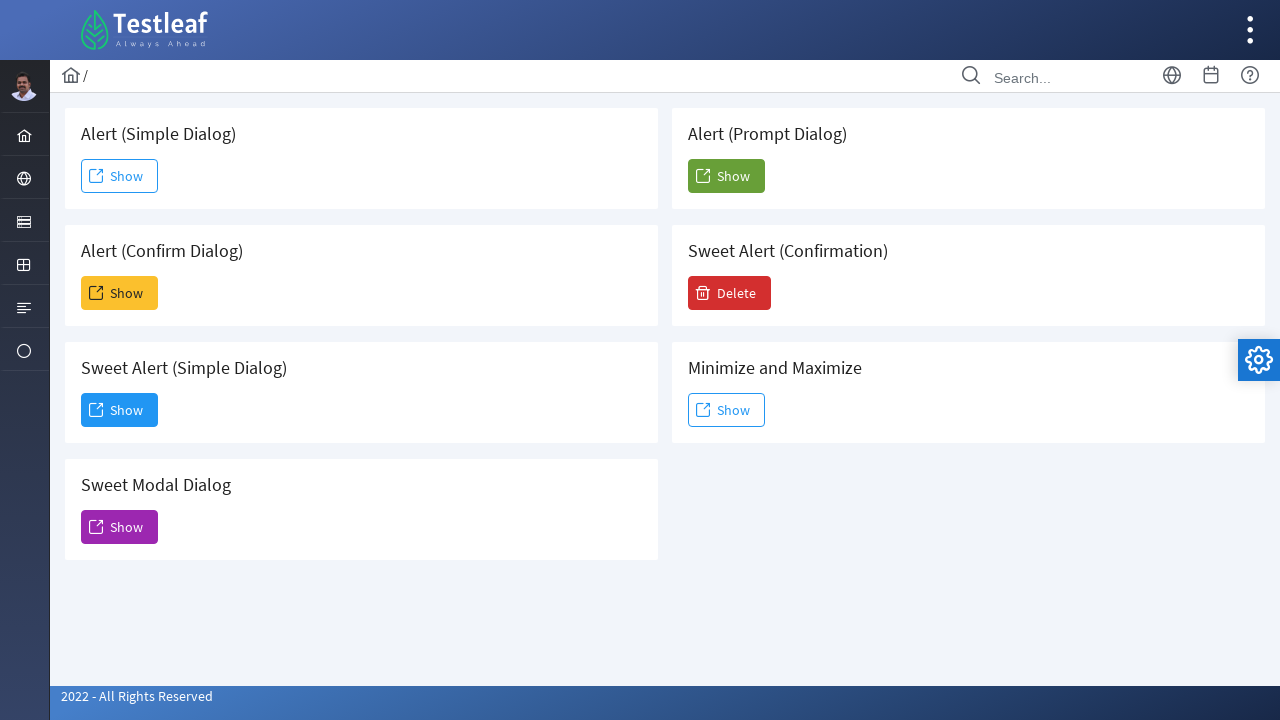

Clicked button to trigger confirm alert dialog at (96, 293) on xpath=//h5[text()=' Alert (Confirm Dialog)']/following::span
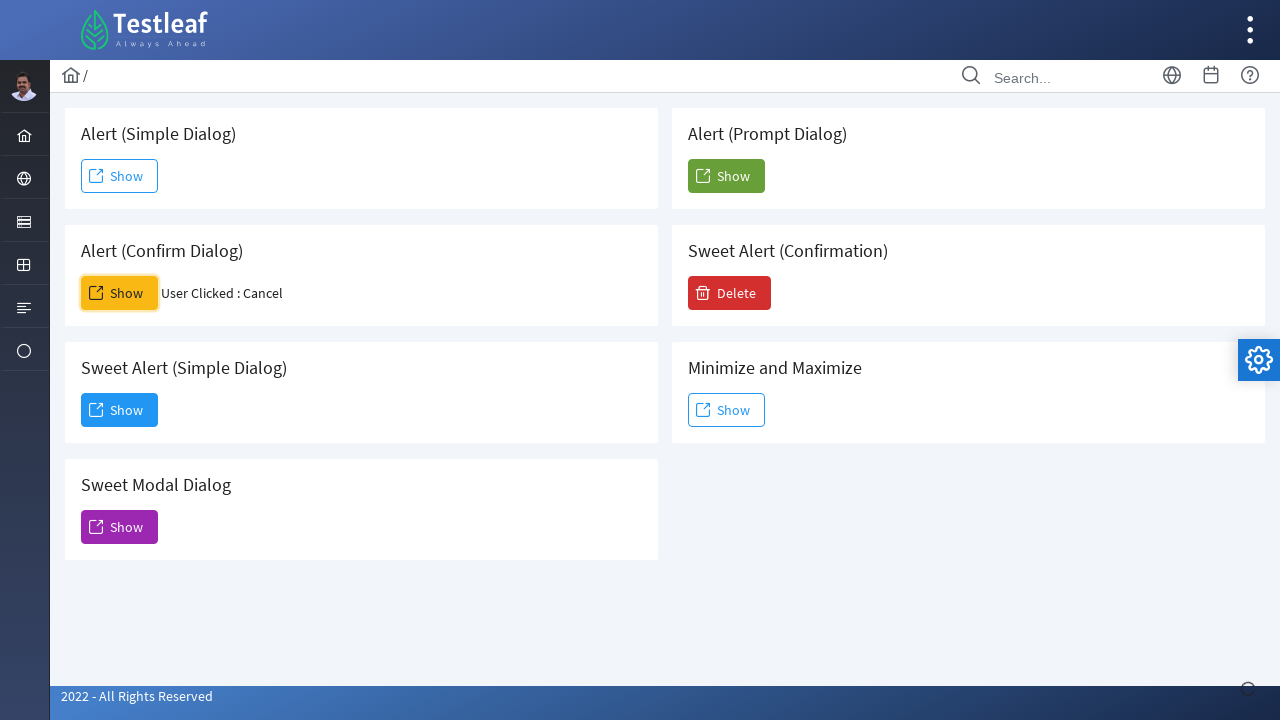

Set up dialog handler to dismiss the alert
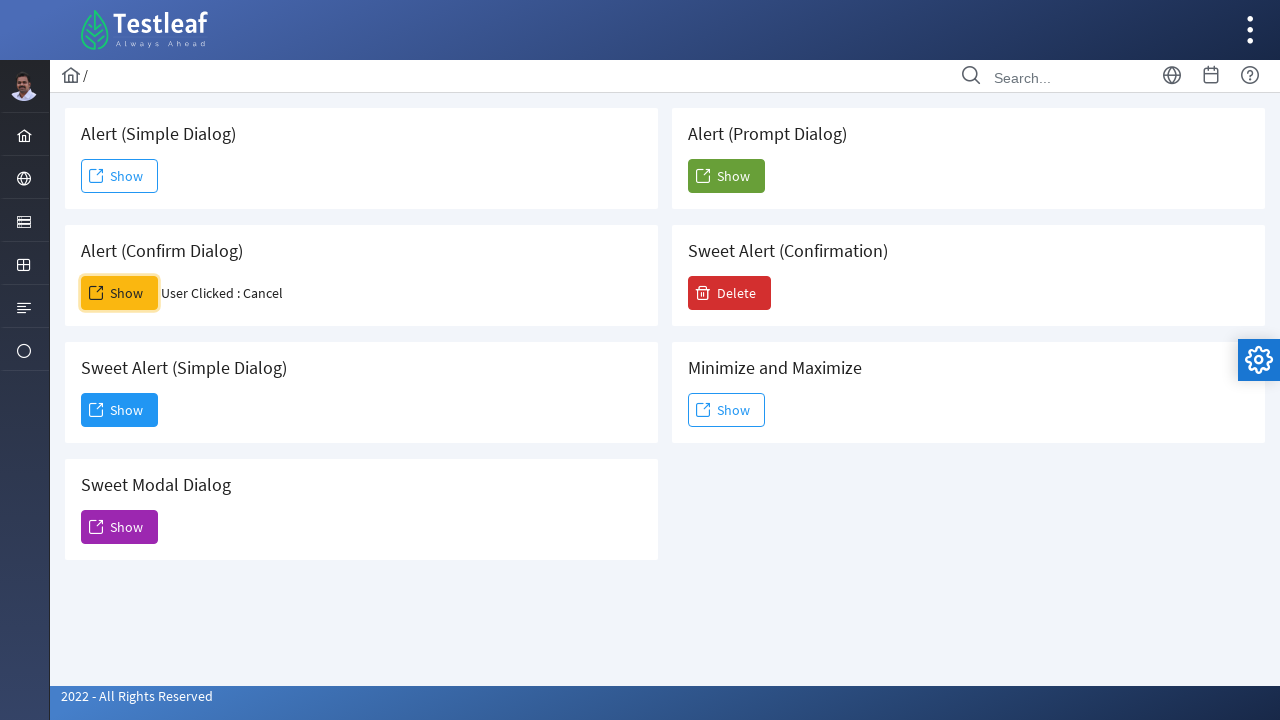

Waited 500ms for dialog to be processed
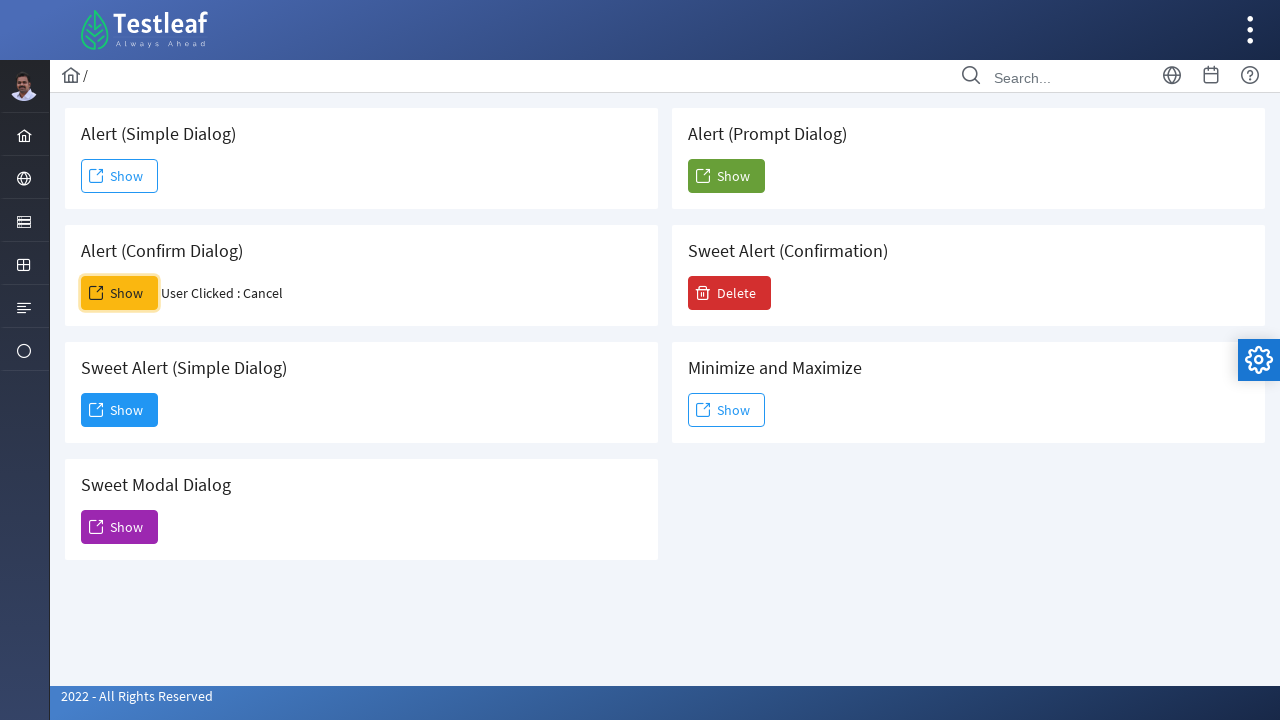

Clicked button again to trigger confirm alert dialog with handler ready at (96, 293) on xpath=//h5[text()=' Alert (Confirm Dialog)']/following::span
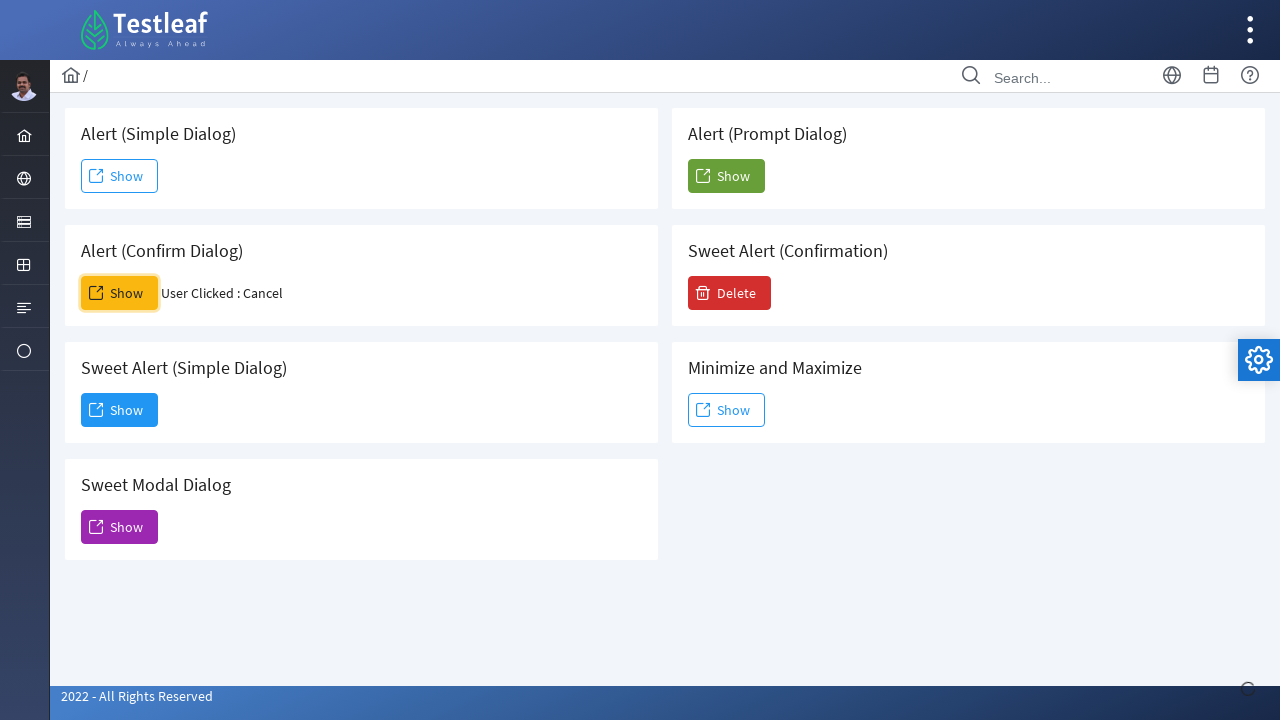

Result element appeared after dismissing the confirm dialog
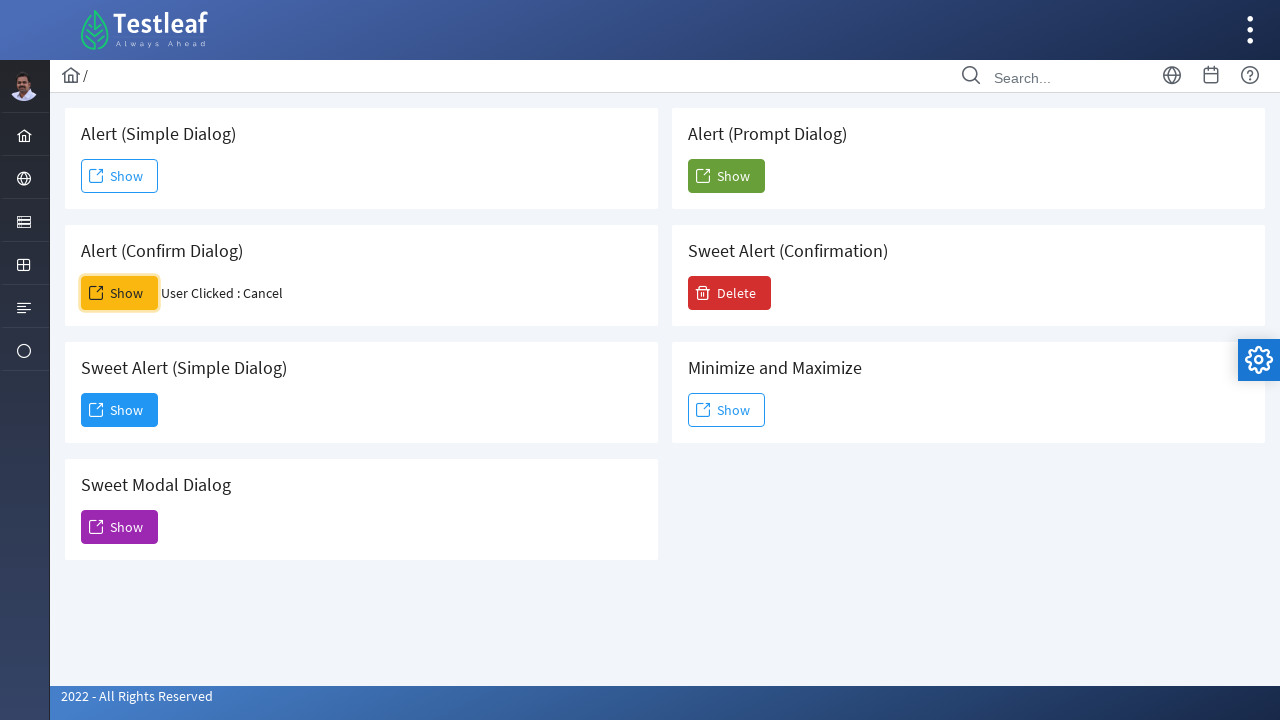

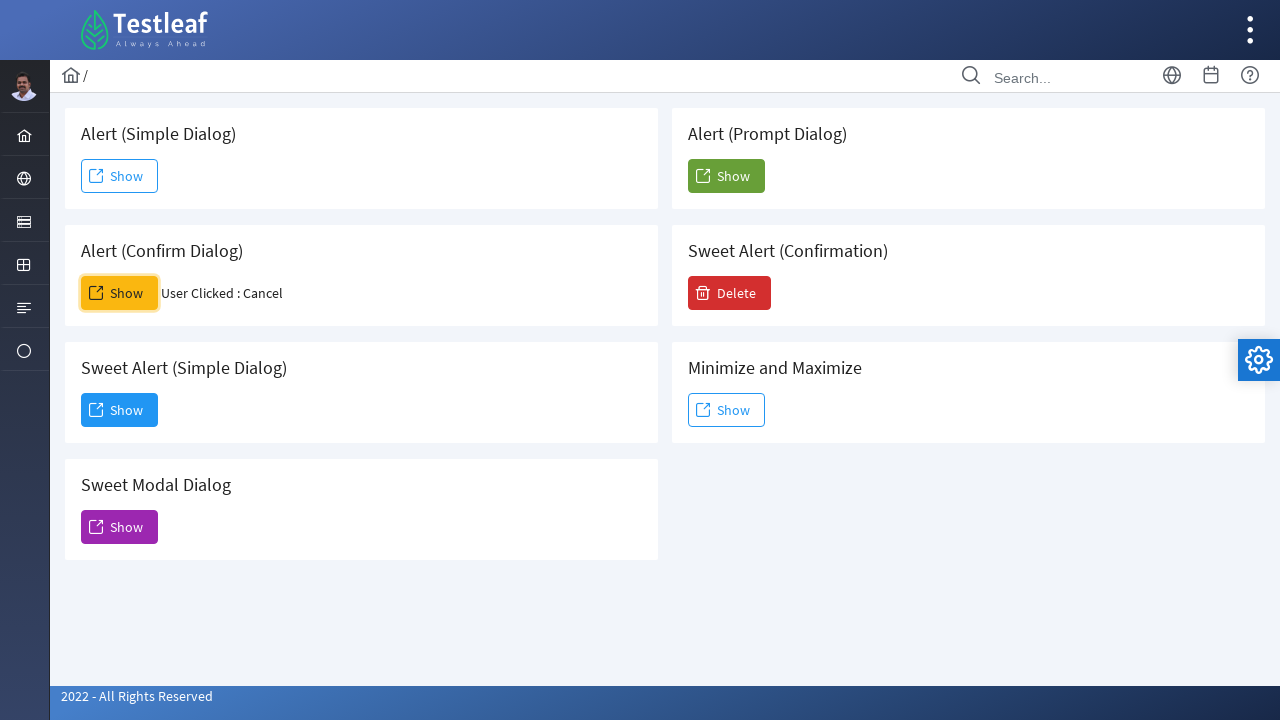